Tests form interaction by extracting a value from an image attribute, calculating a mathematical result, filling it into an answer field, checking a checkbox, clicking a radio button, and submitting the form.

Starting URL: http://suninjuly.github.io/get_attribute.html

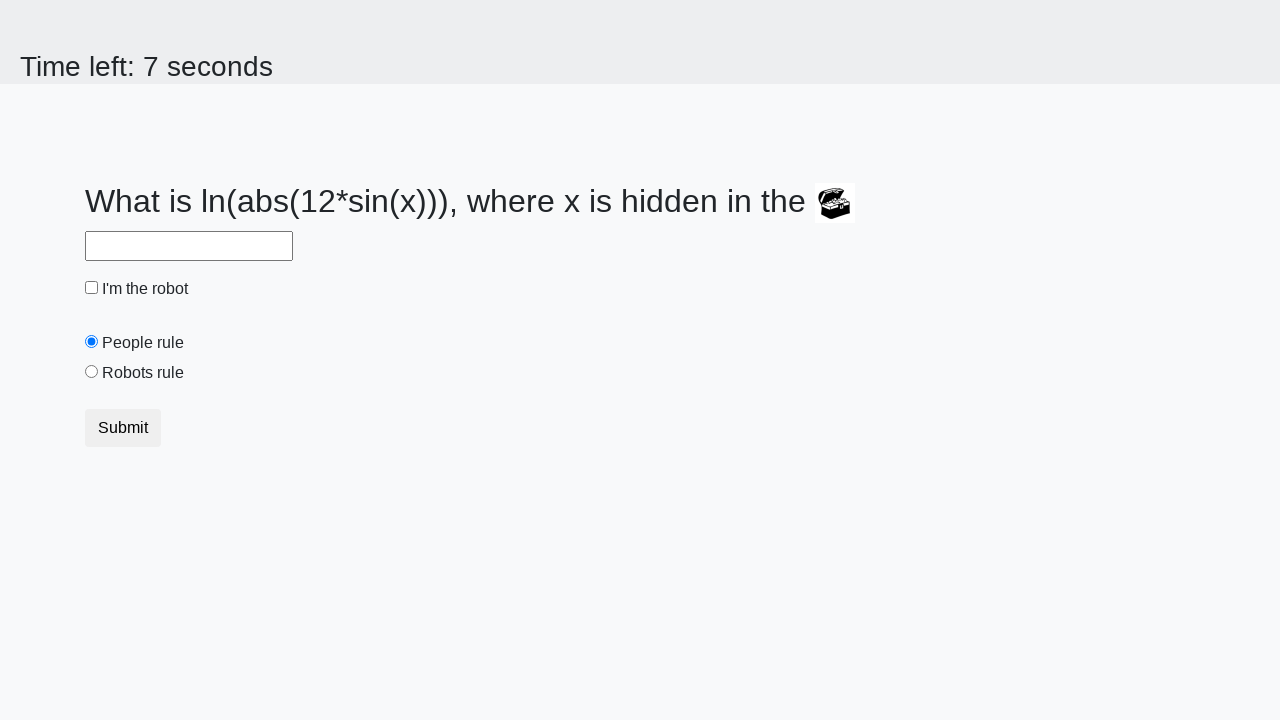

Located treasure image element
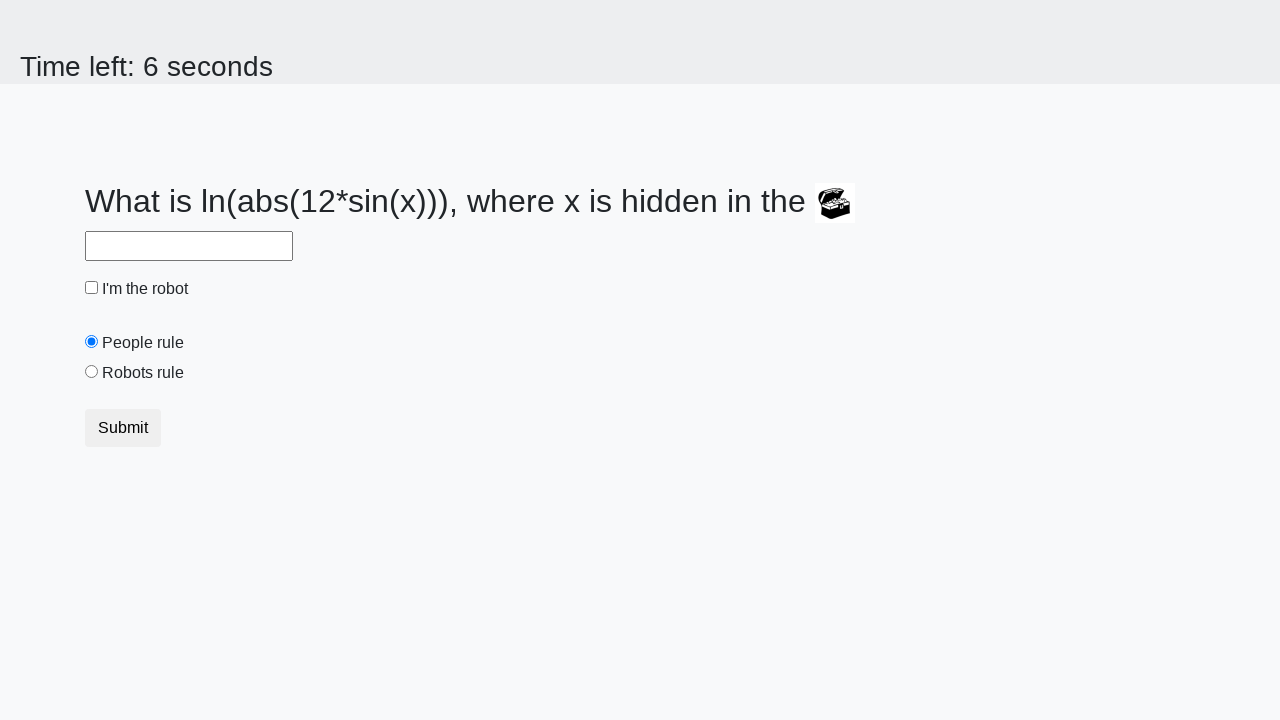

Extracted 'valuex' attribute from treasure image
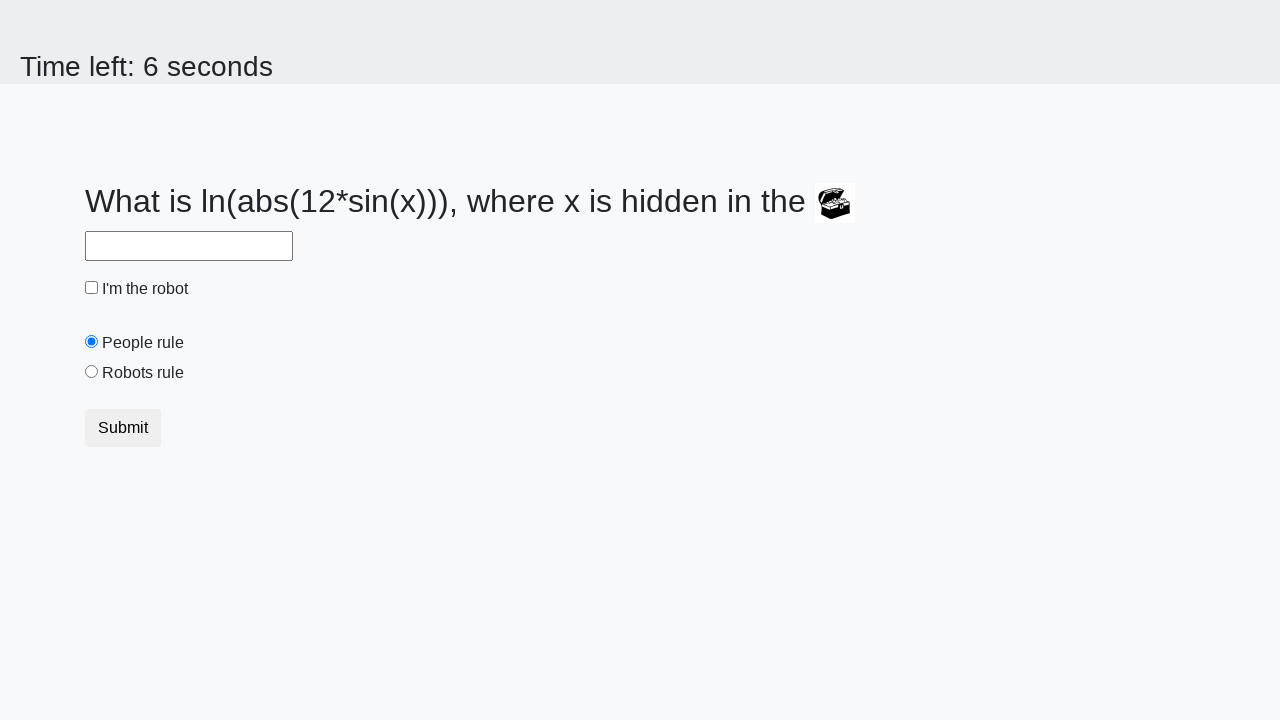

Calculated mathematical result: log(abs(12*sin(283))) = 1.1139048384459793
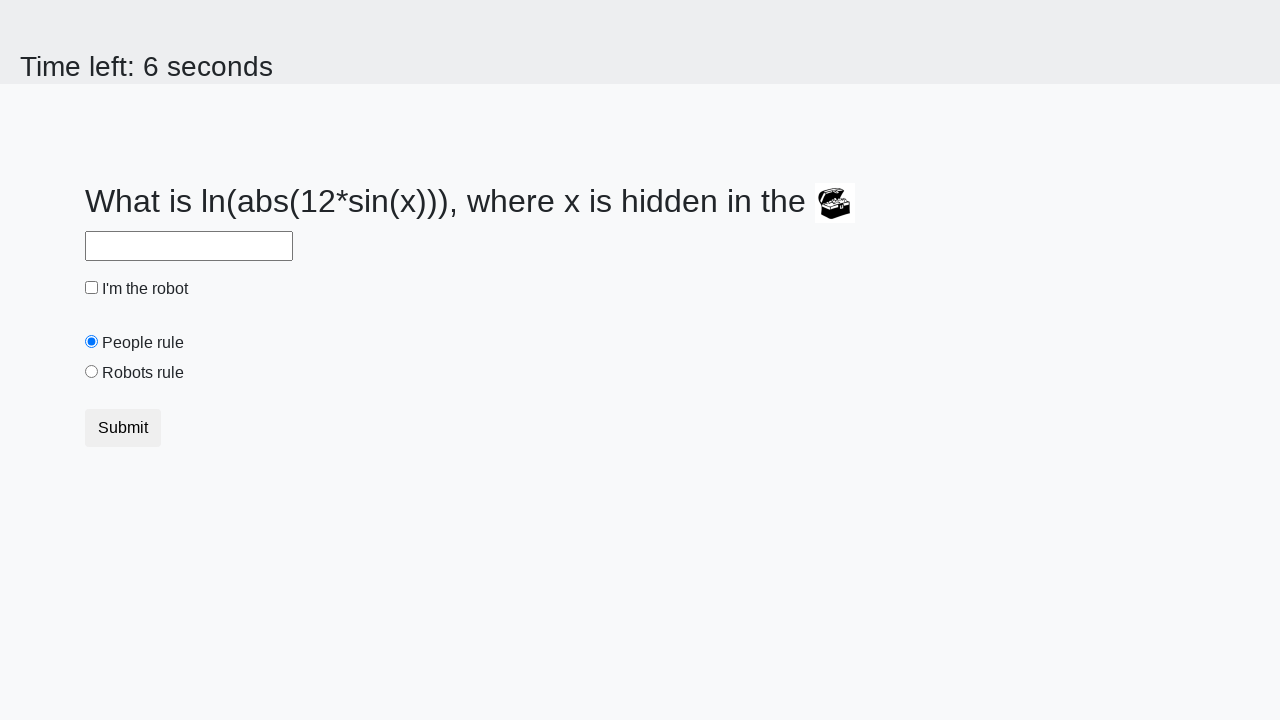

Filled answer field with calculated value: 1.1139048384459793 on #answer
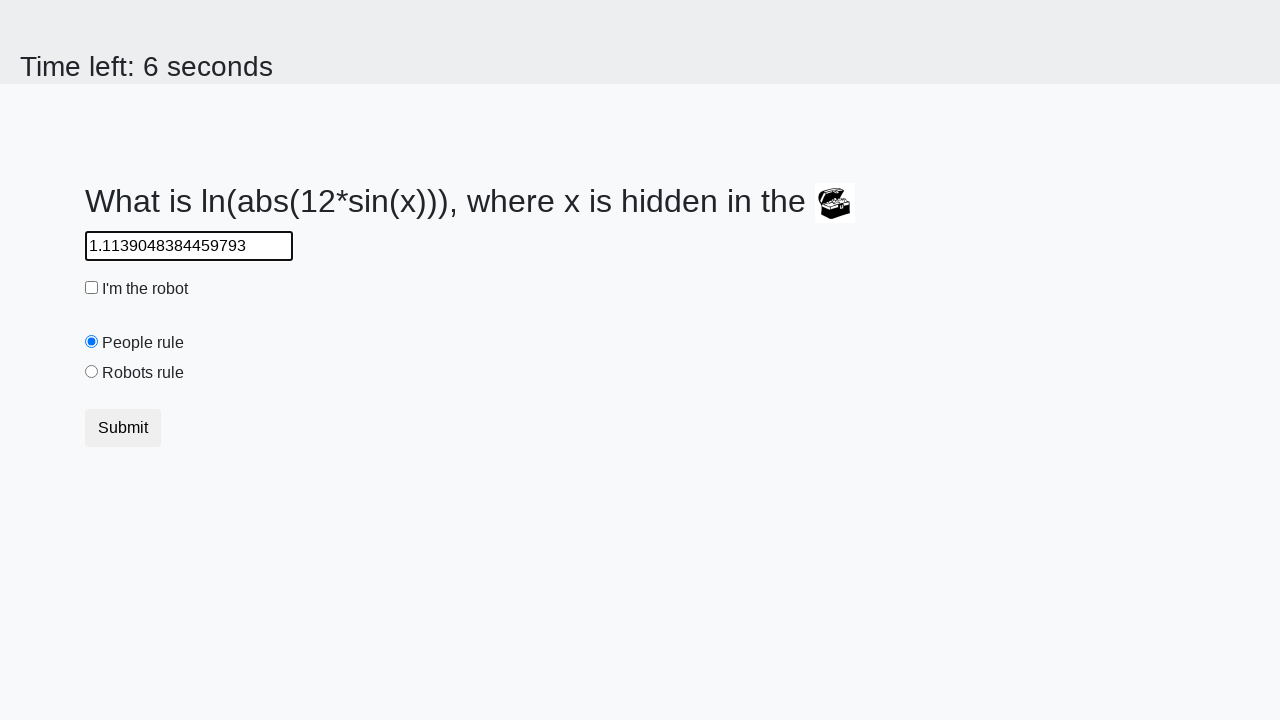

Checked the robot checkbox at (92, 288) on #robotCheckbox
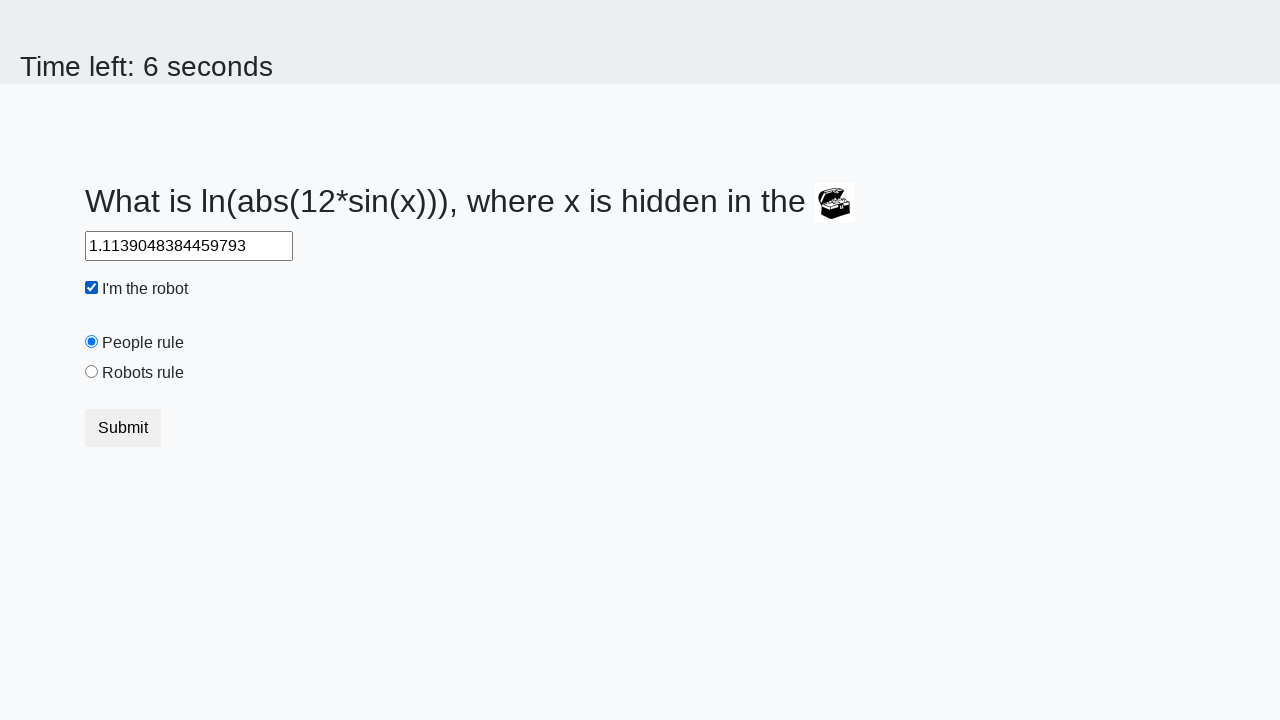

Selected the 'robots rule' radio button at (92, 372) on #robotsRule
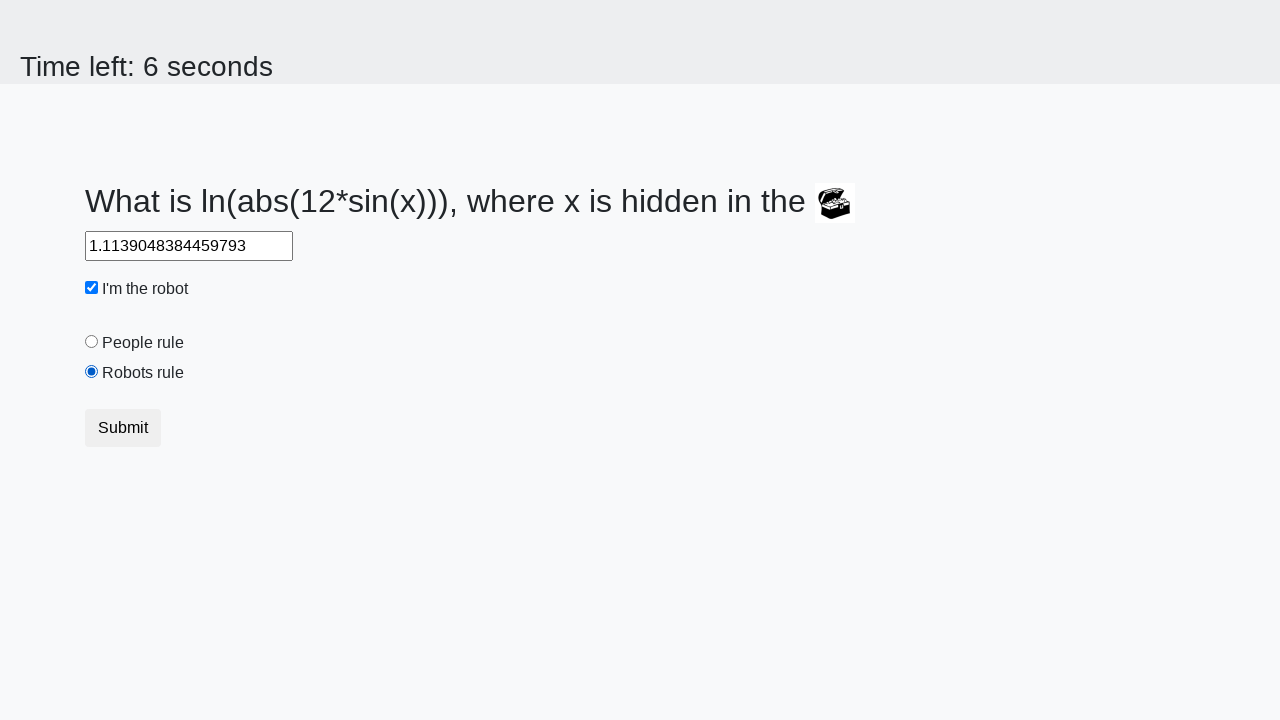

Submitted the form at (123, 428) on button[type='submit']
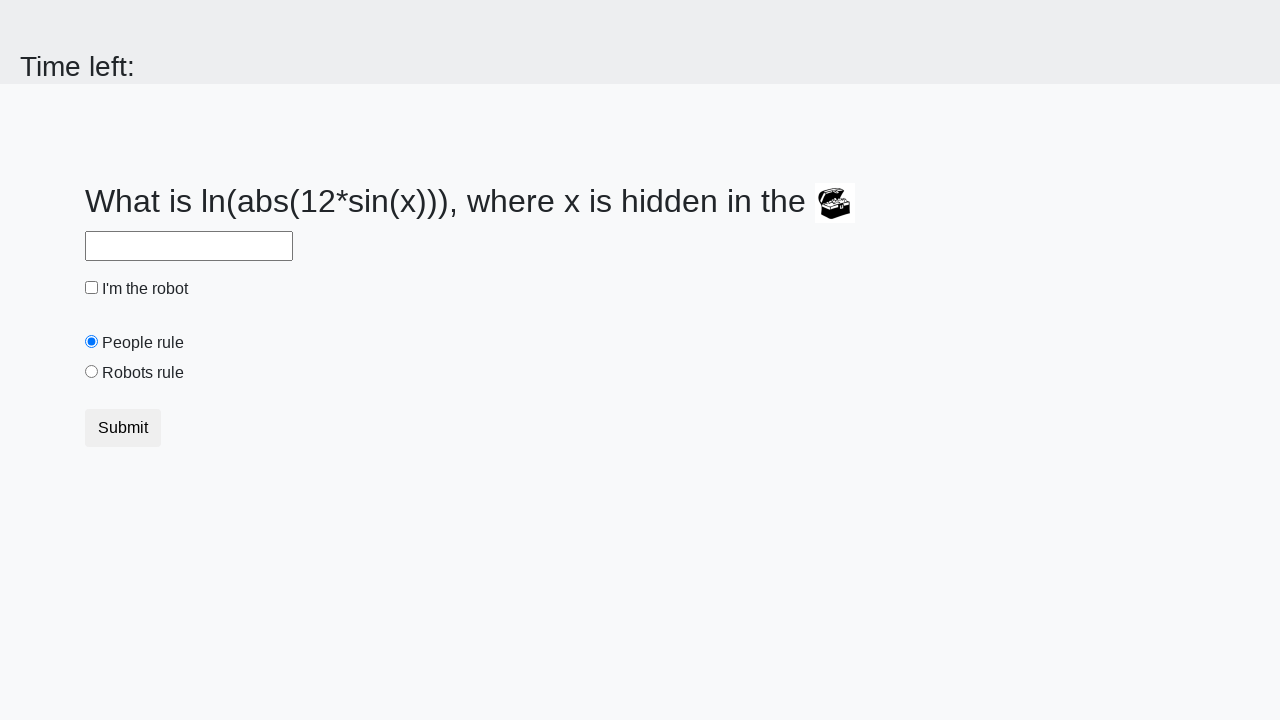

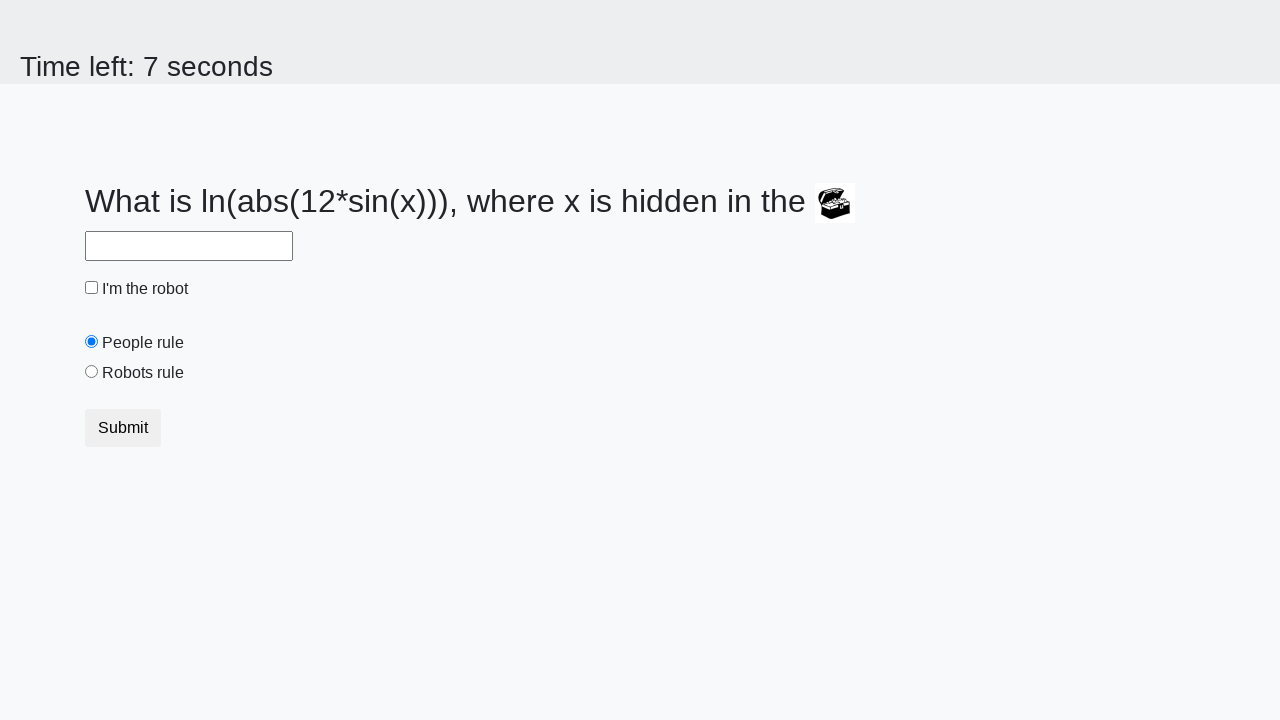